Tests that a todo item is removed when edited to an empty string

Starting URL: https://demo.playwright.dev/todomvc

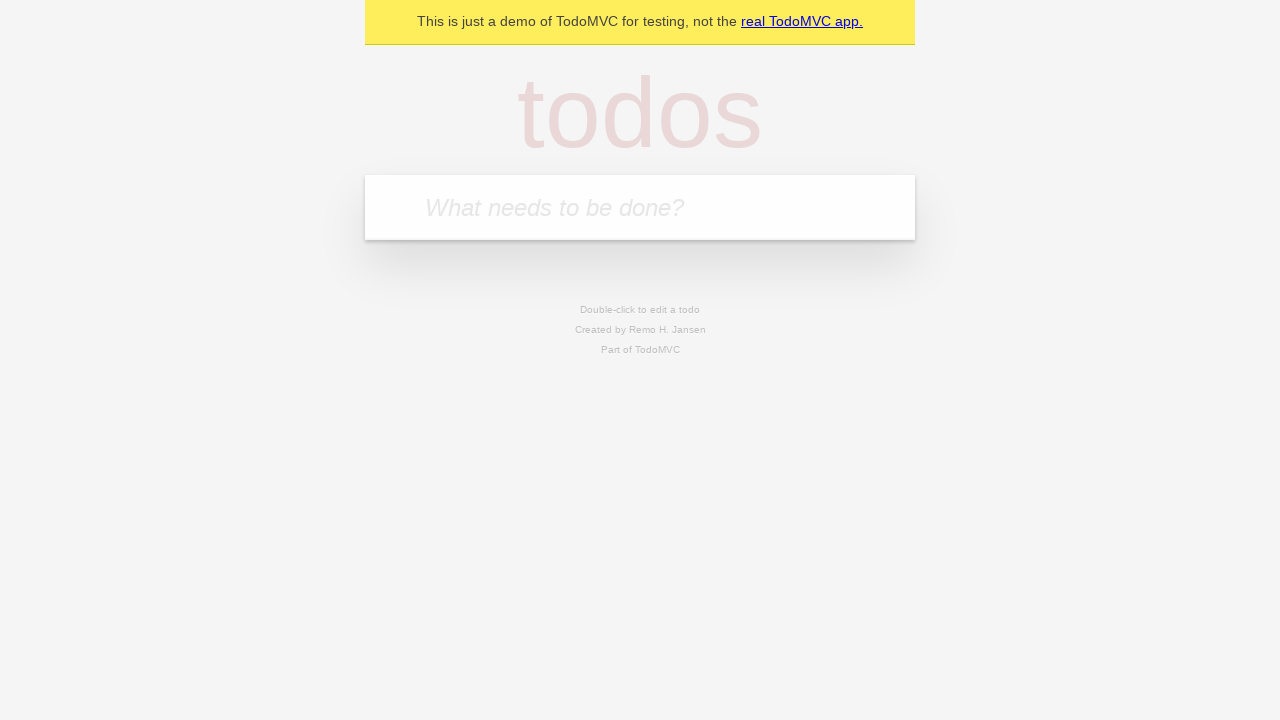

Filled new todo field with 'buy some cheese' on internal:attr=[placeholder="What needs to be done?"i]
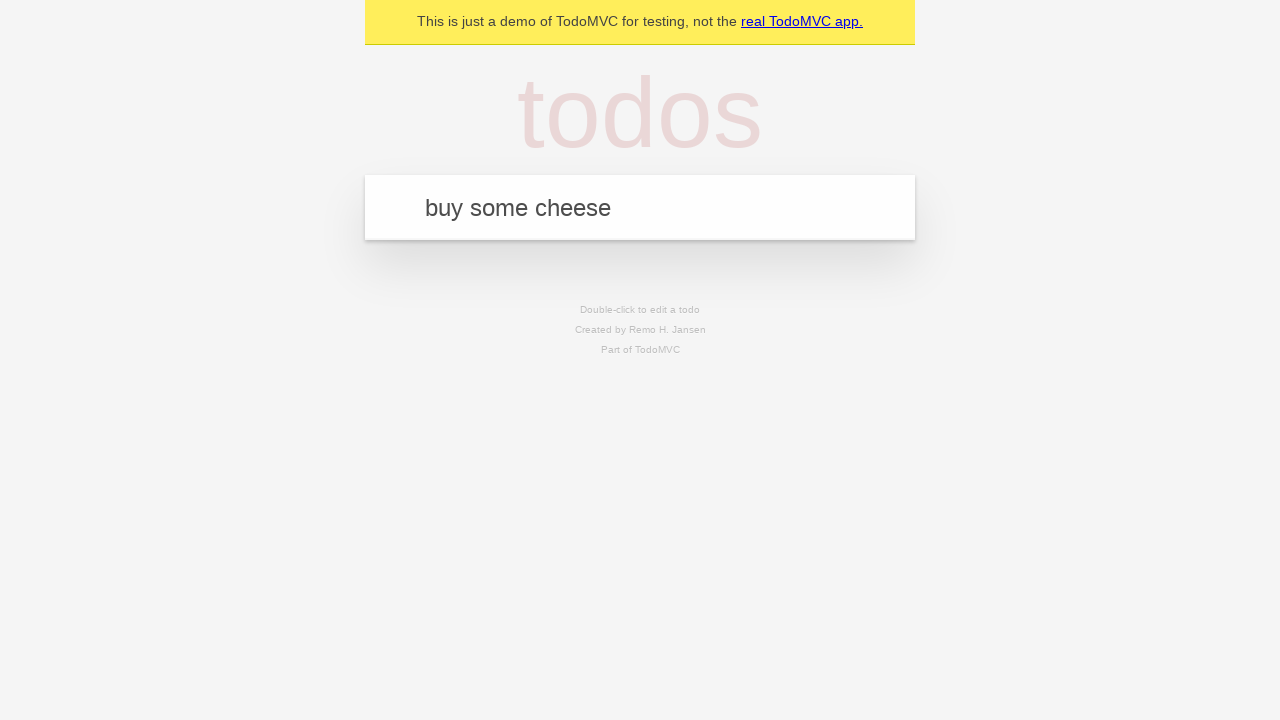

Pressed Enter to create todo item 'buy some cheese' on internal:attr=[placeholder="What needs to be done?"i]
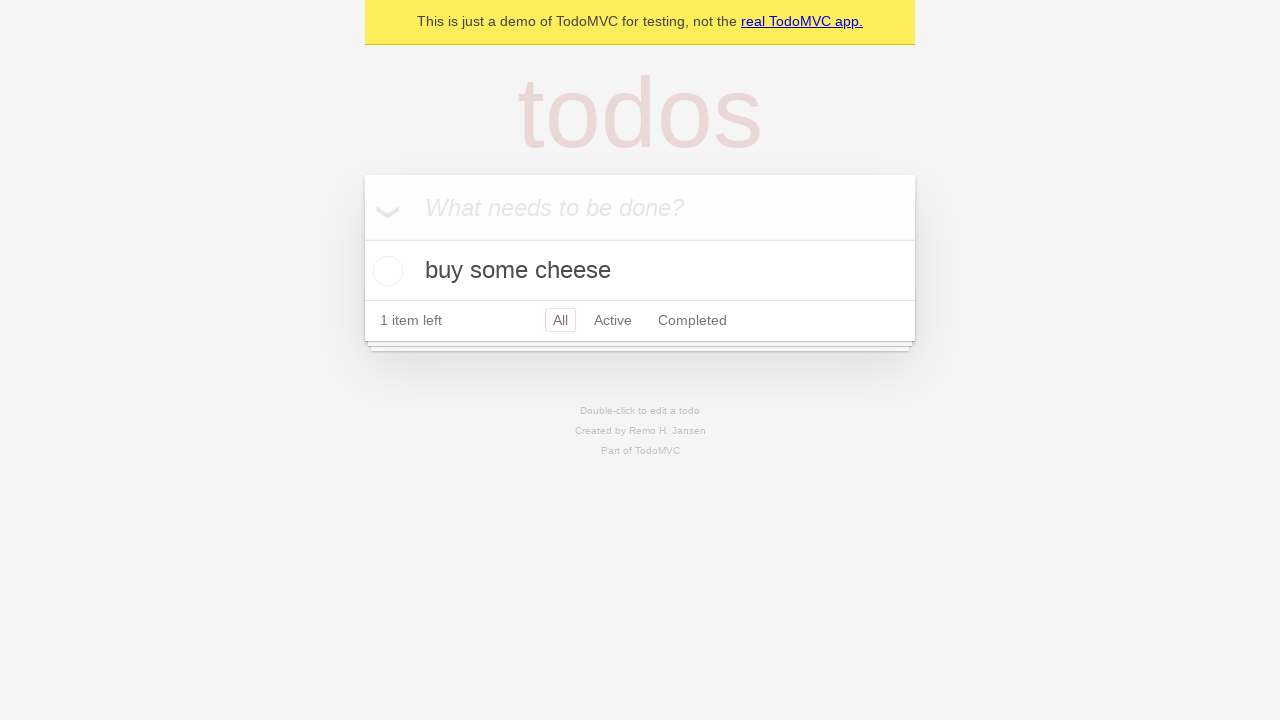

Filled new todo field with 'feed the cat' on internal:attr=[placeholder="What needs to be done?"i]
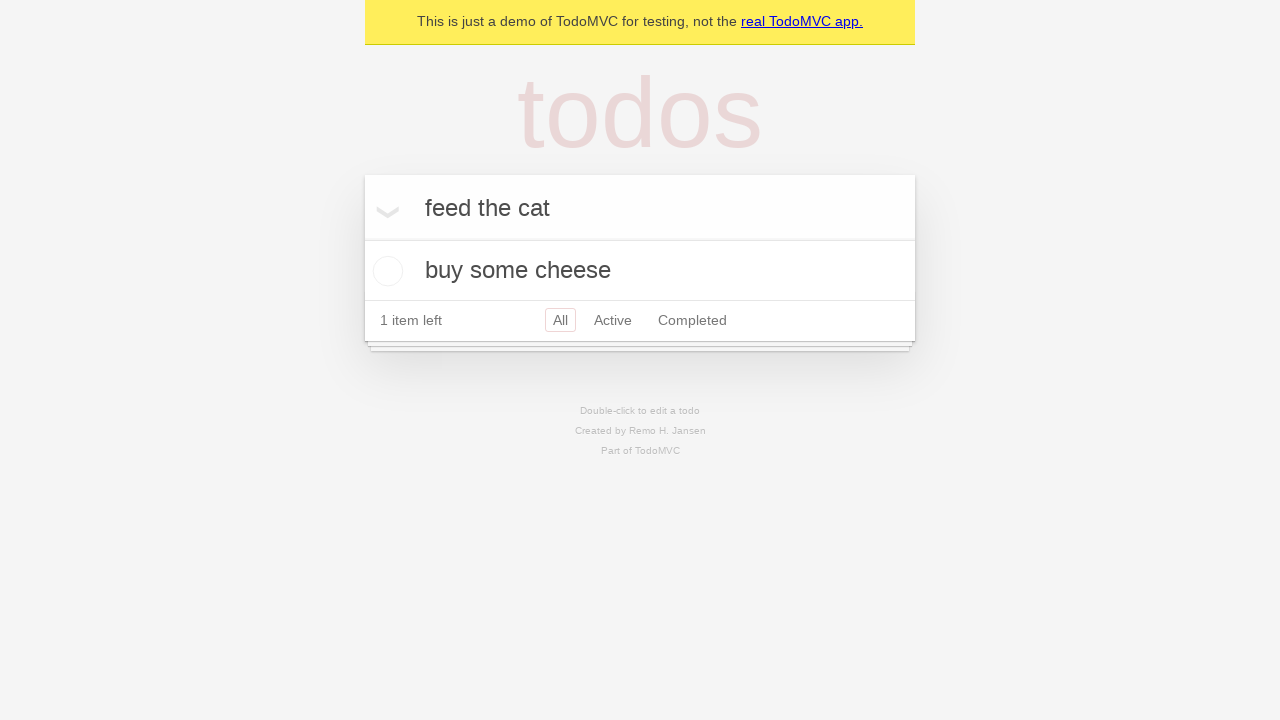

Pressed Enter to create todo item 'feed the cat' on internal:attr=[placeholder="What needs to be done?"i]
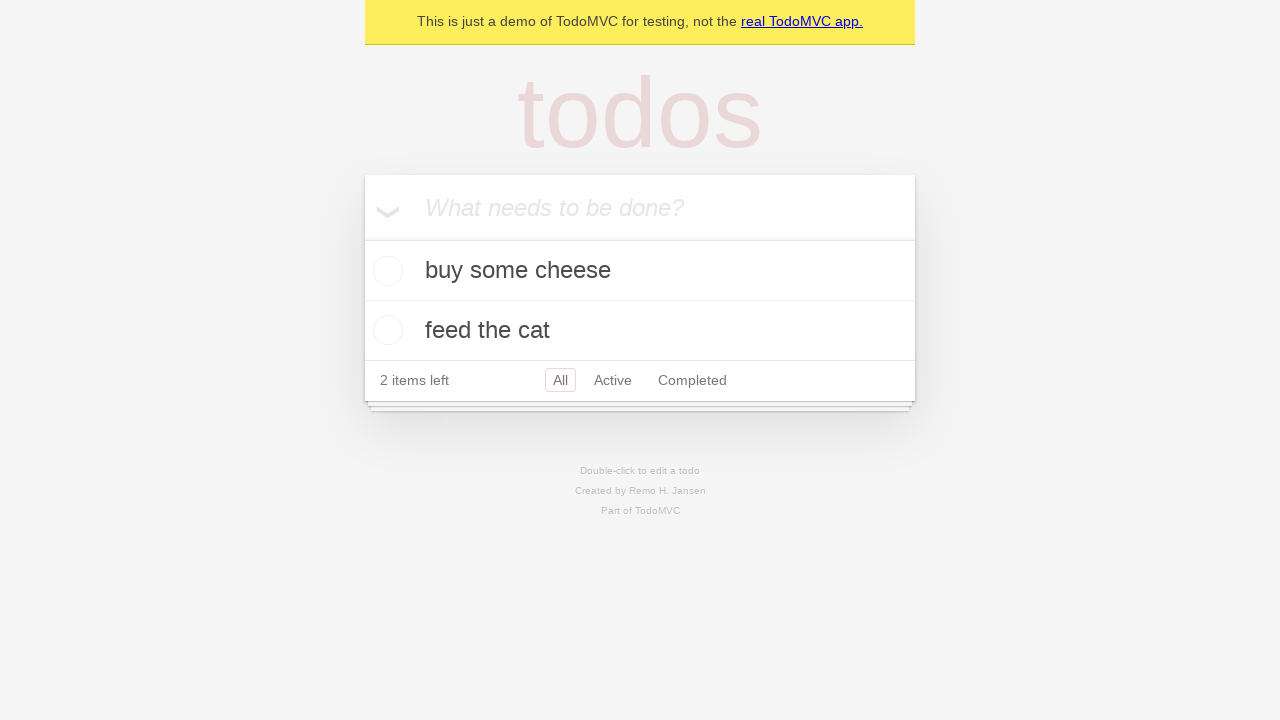

Filled new todo field with 'book a doctors appointment' on internal:attr=[placeholder="What needs to be done?"i]
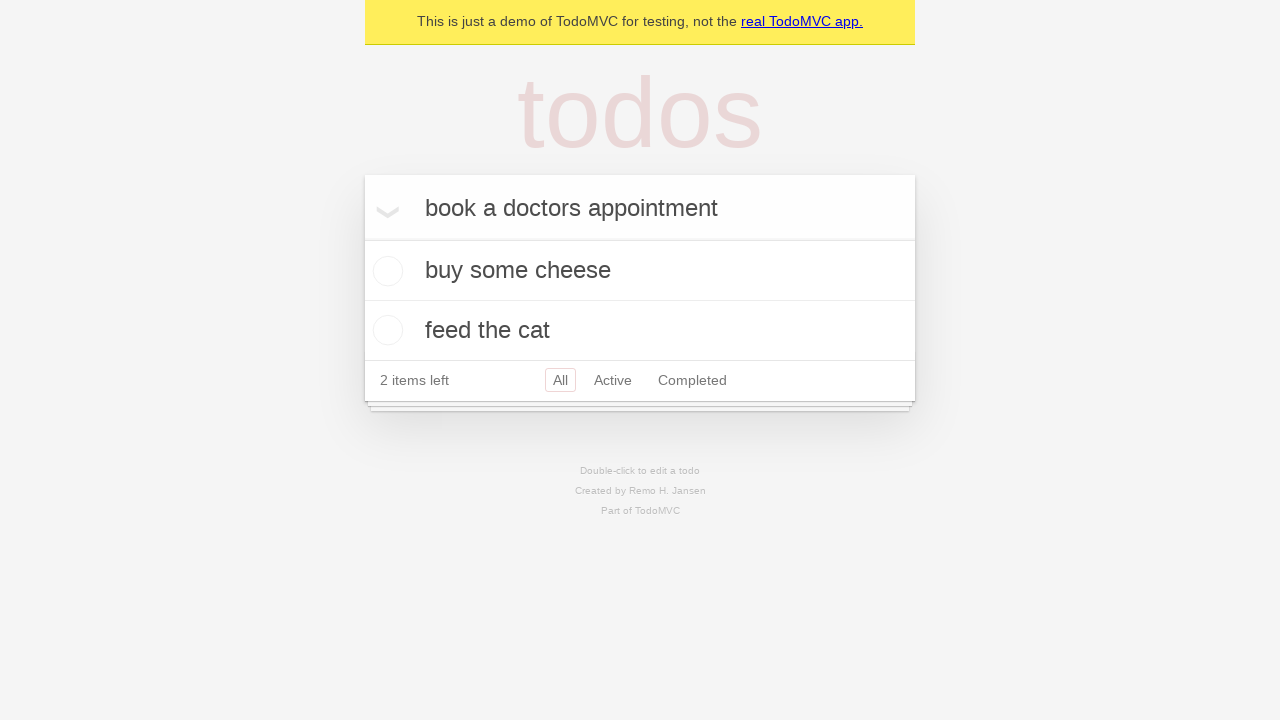

Pressed Enter to create todo item 'book a doctors appointment' on internal:attr=[placeholder="What needs to be done?"i]
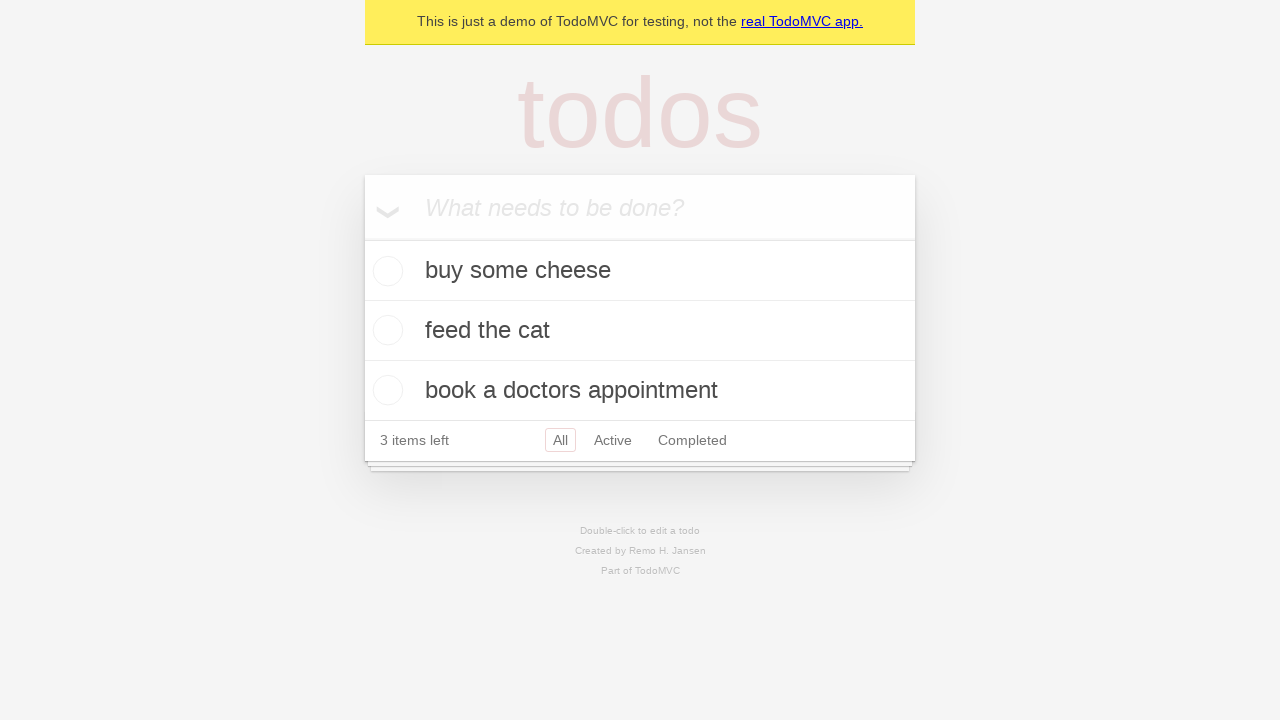

Waited for todo items to appear
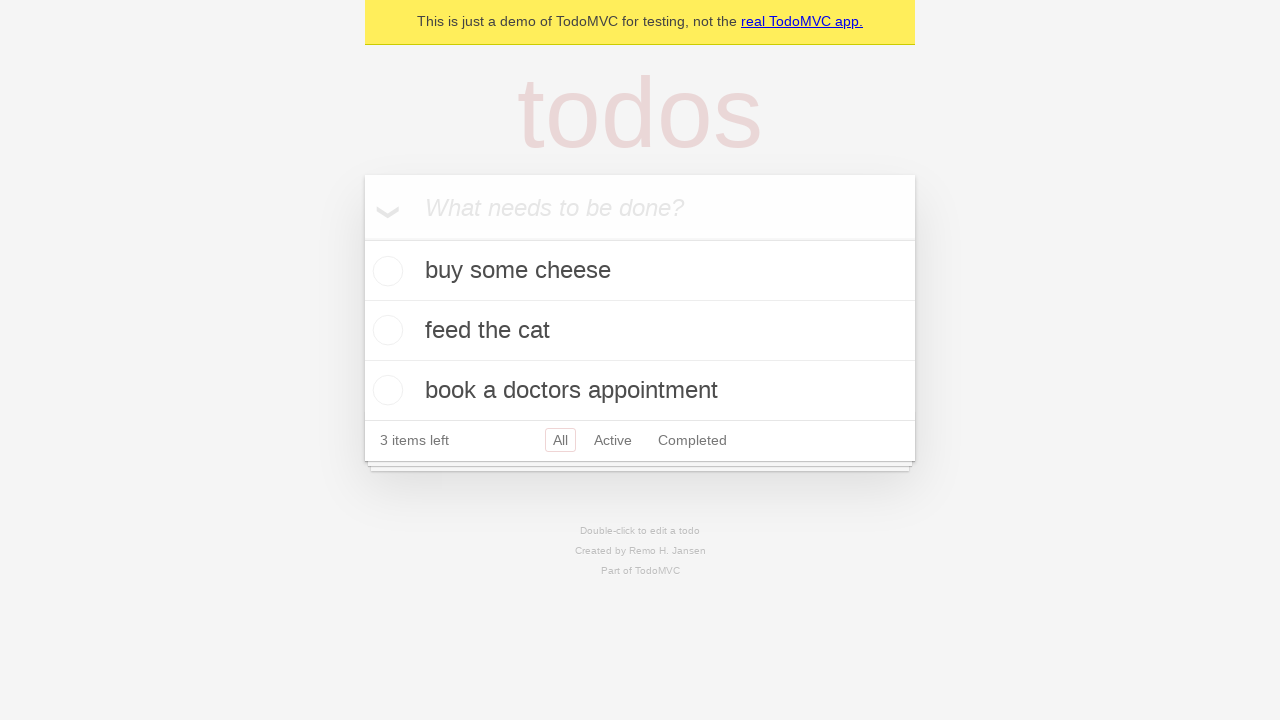

Double-clicked the second todo item to enter edit mode at (640, 331) on internal:testid=[data-testid="todo-item"s] >> nth=1
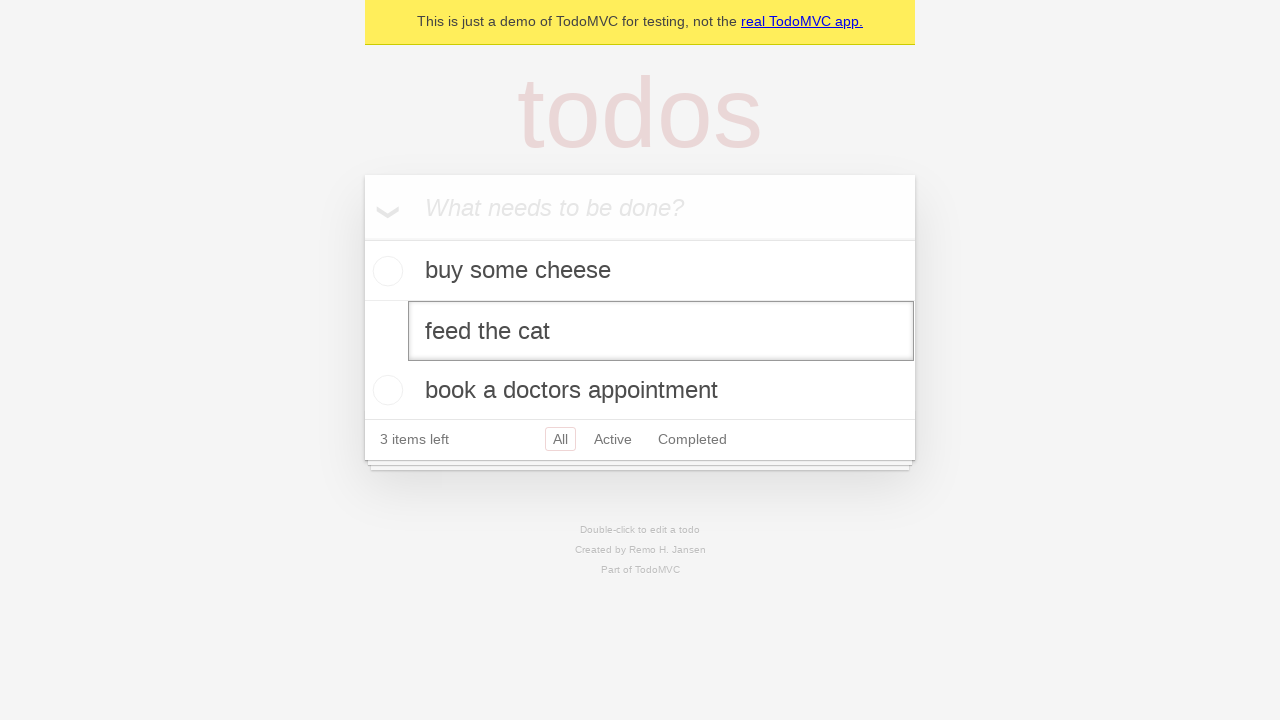

Cleared the todo item text field (entered empty string) on internal:testid=[data-testid="todo-item"s] >> nth=1 >> internal:role=textbox[nam
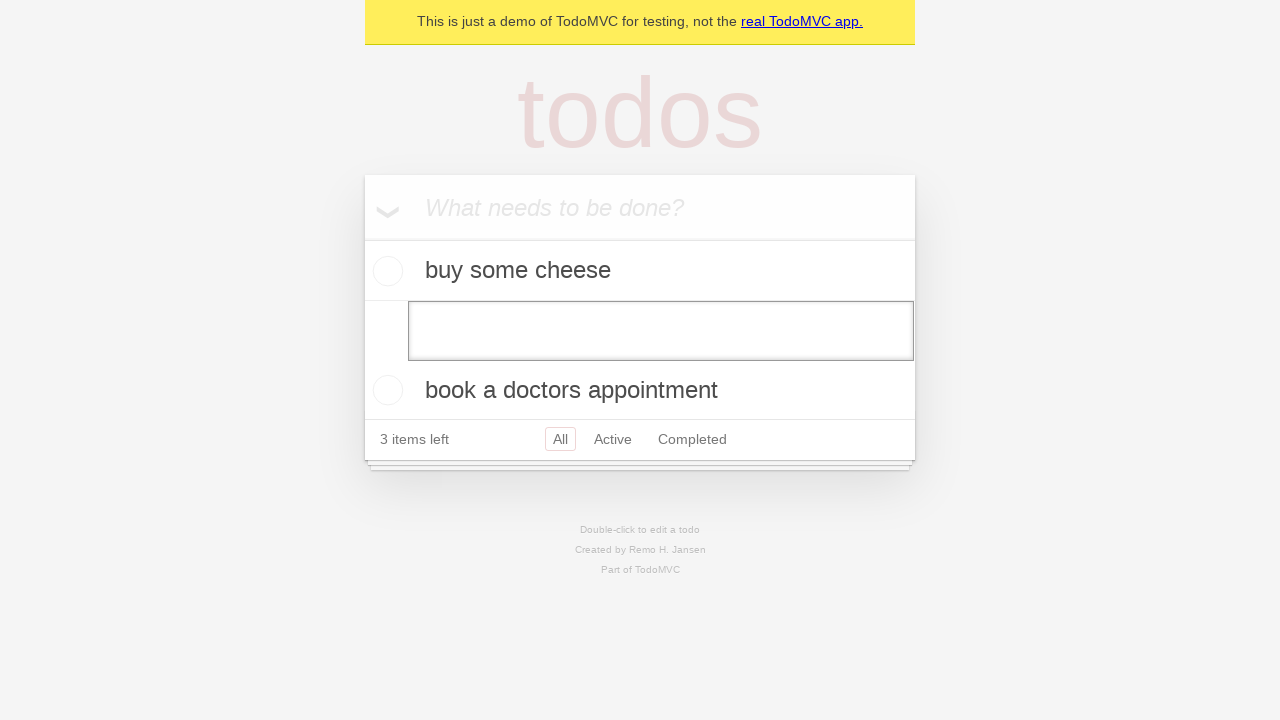

Pressed Enter to confirm the empty edit, removing the todo item on internal:testid=[data-testid="todo-item"s] >> nth=1 >> internal:role=textbox[nam
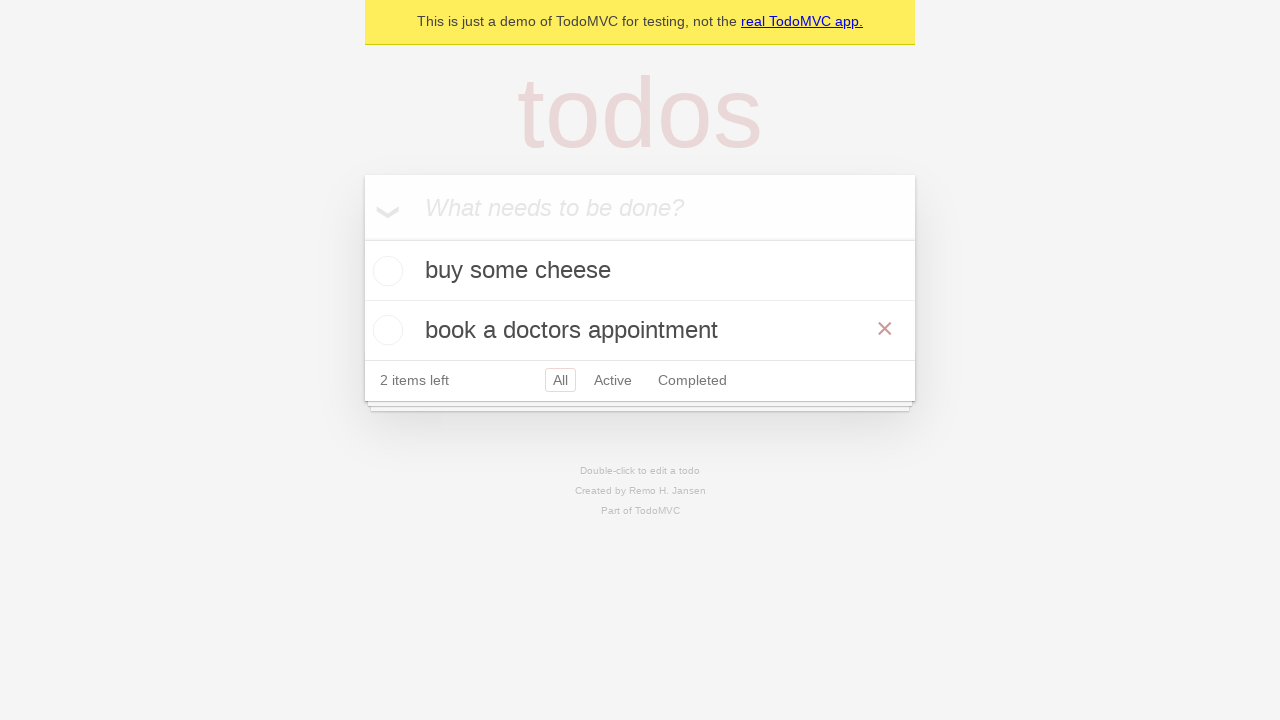

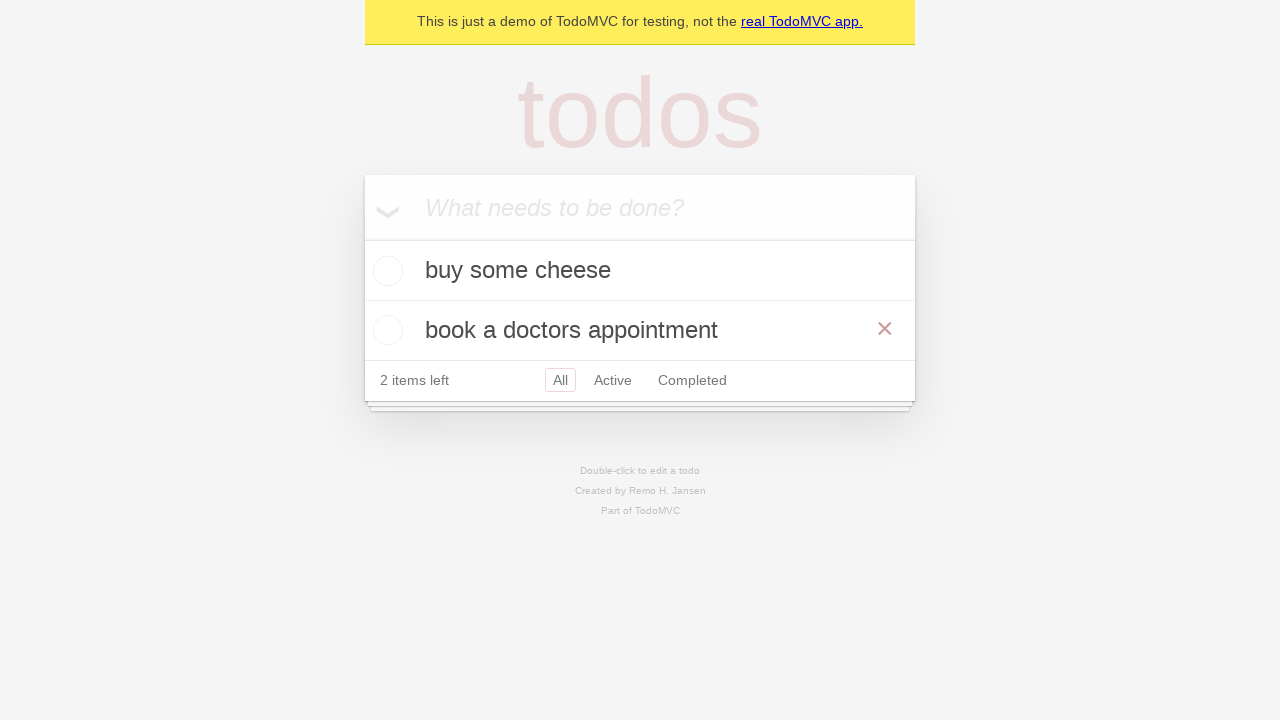